Tests working with multiple browser windows by clicking a link that opens a new window, then switching between windows using window handles in order (first/last) and verifying the correct page titles.

Starting URL: https://the-internet.herokuapp.com/windows

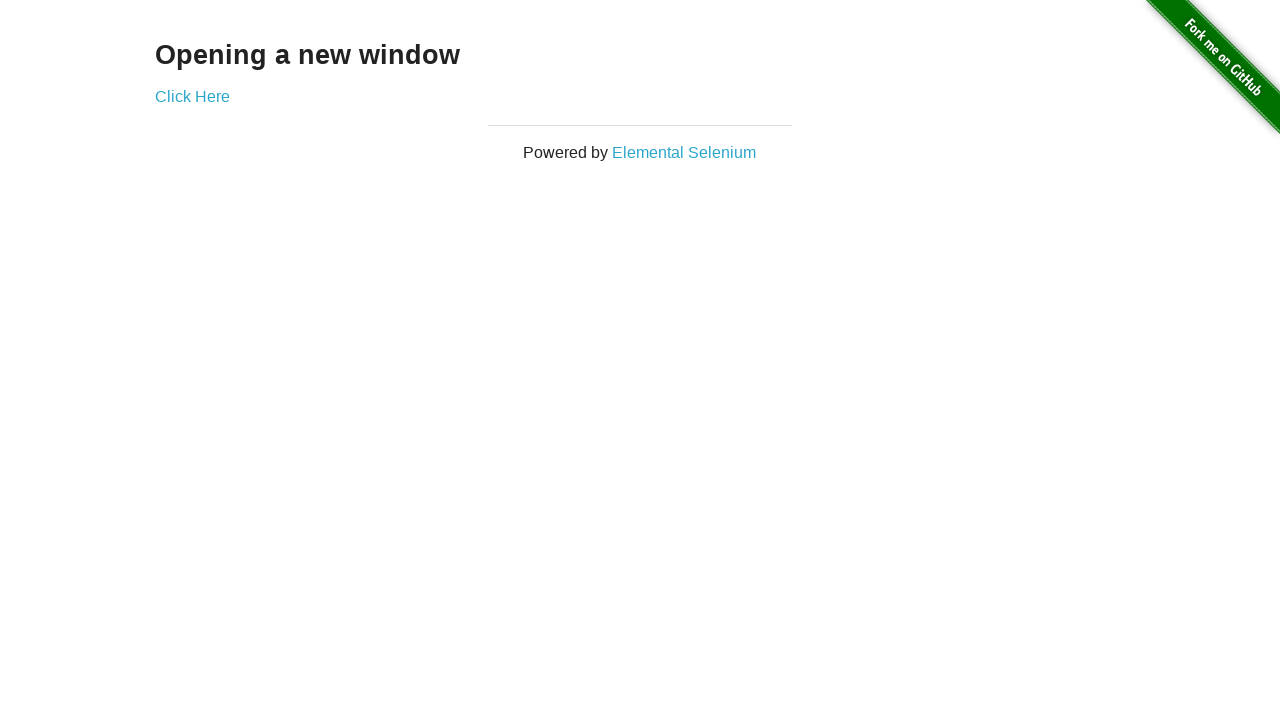

Clicked link that opens a new window at (192, 96) on .example a
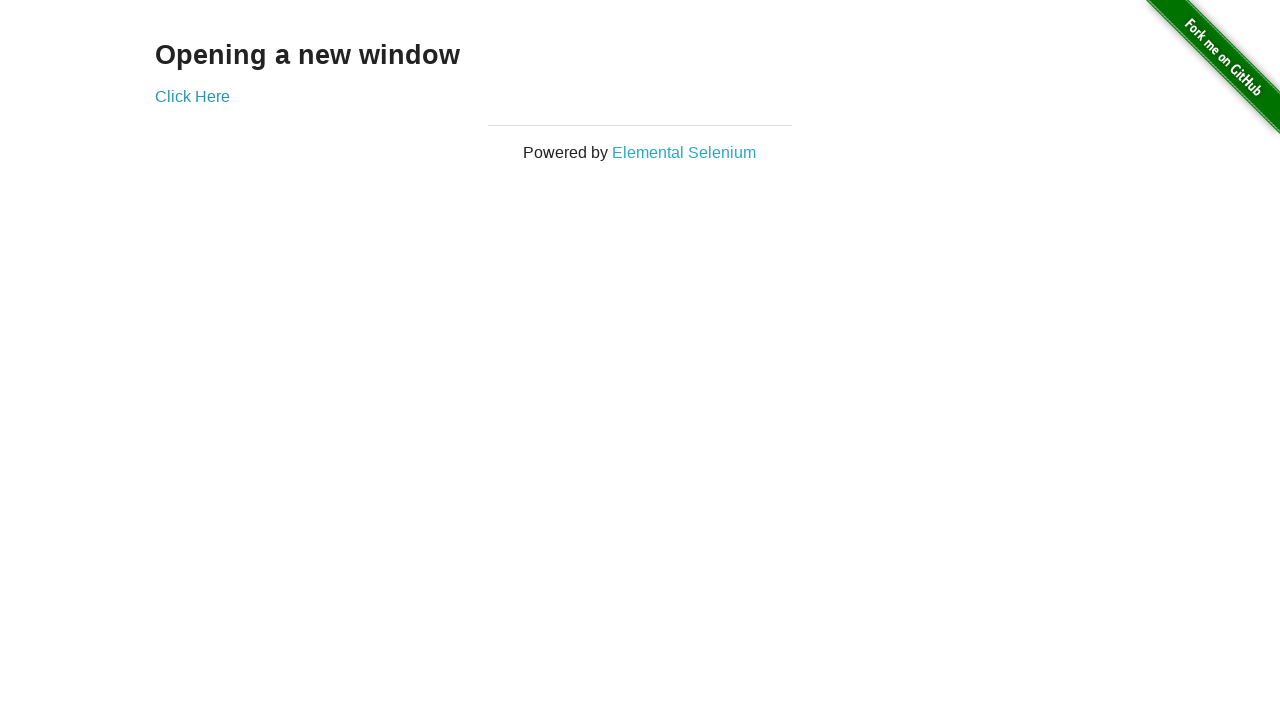

New window opened and captured
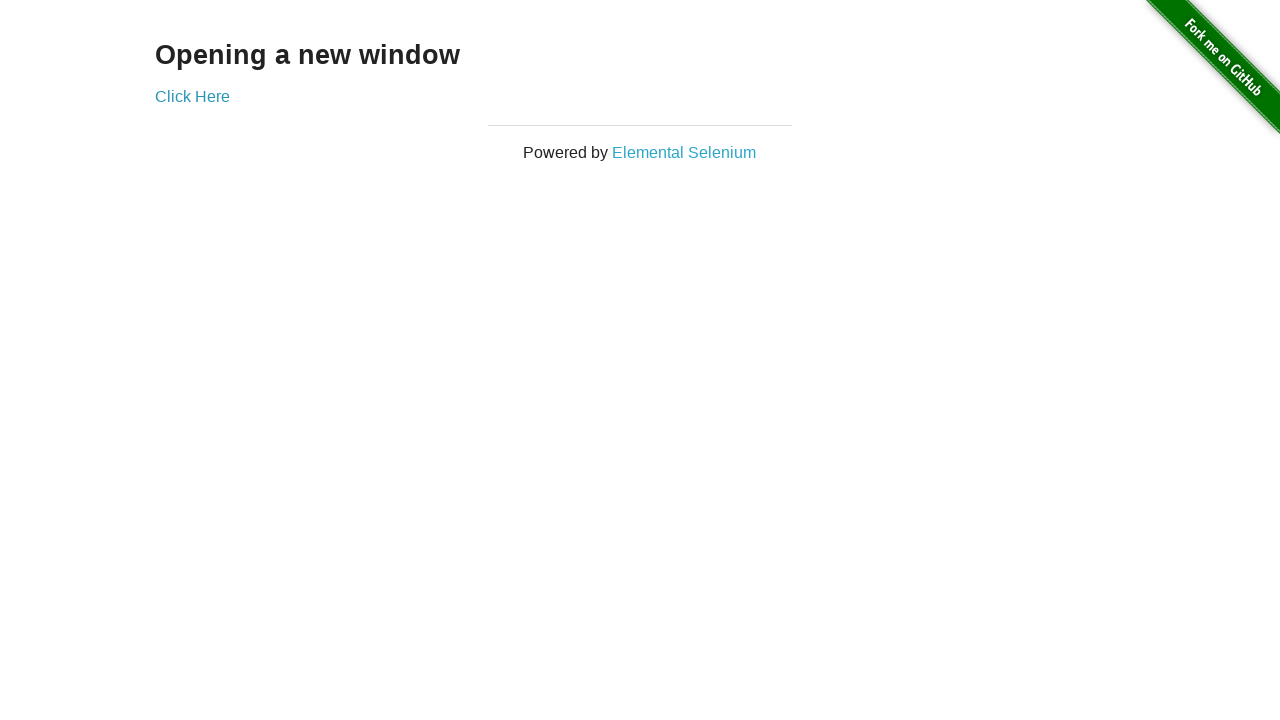

Verified original window title is 'The Internet'
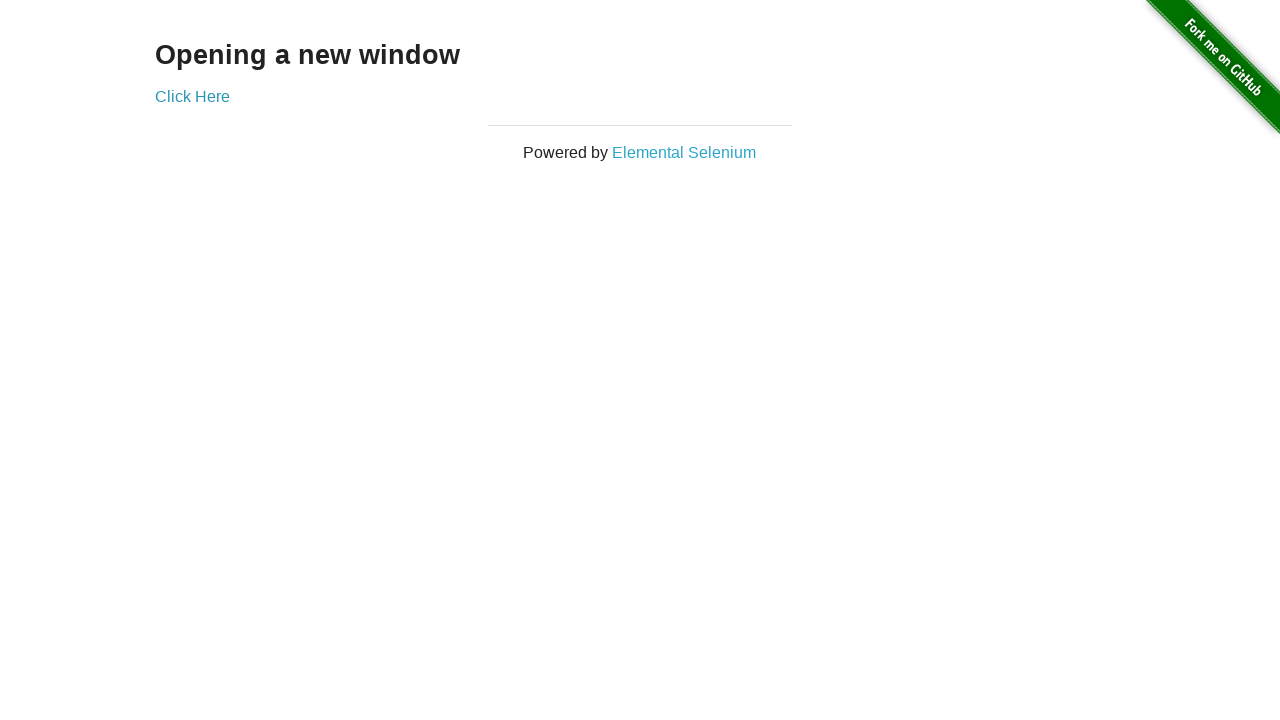

New window finished loading
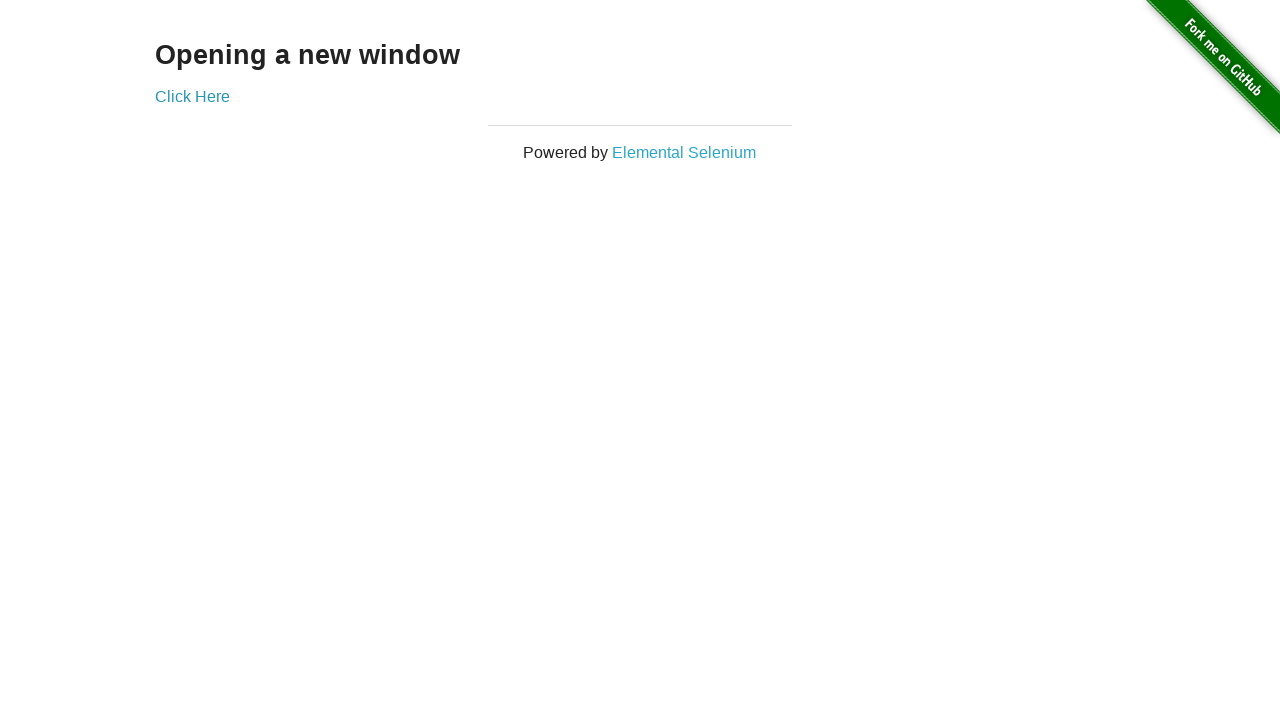

Verified new window title is 'New Window'
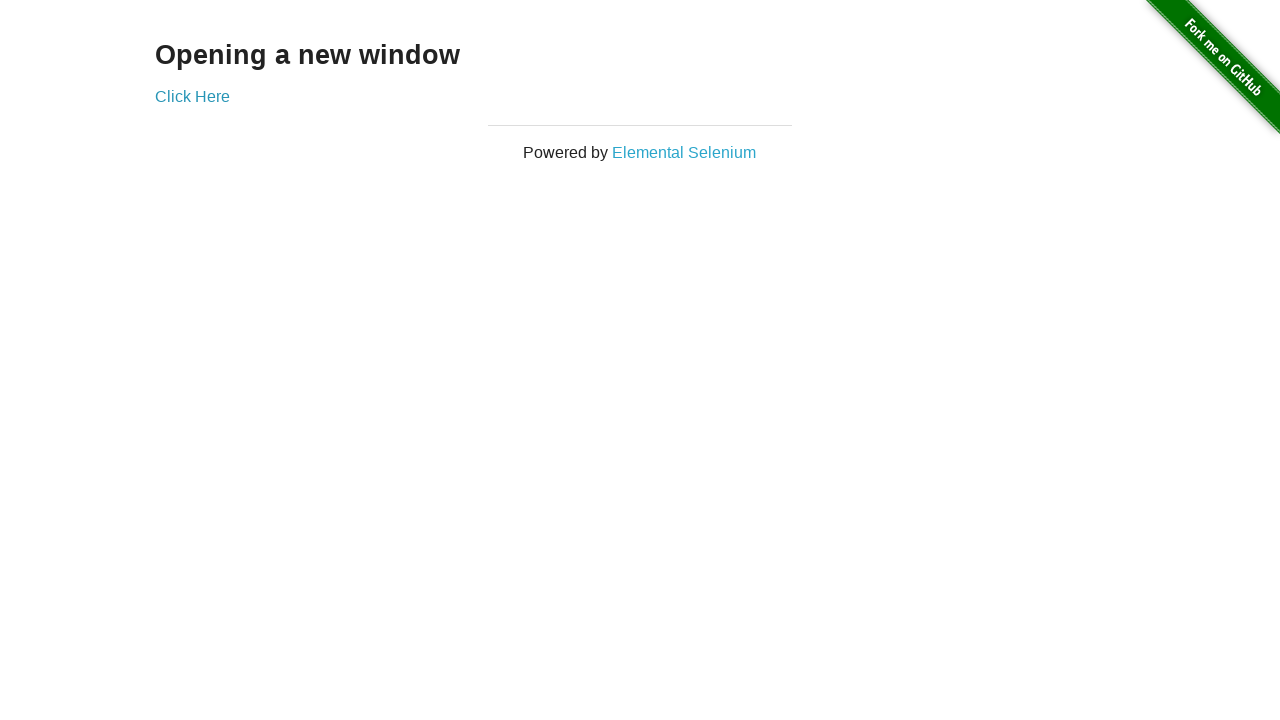

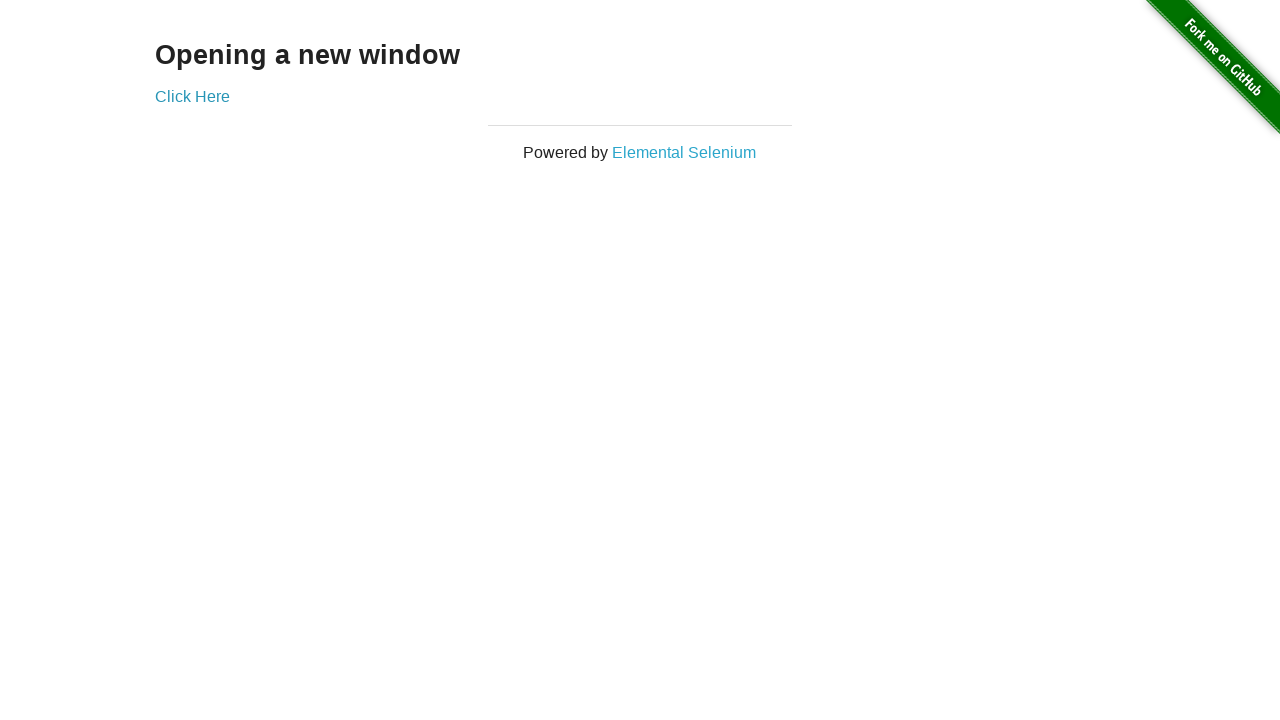